Tests jQuery UI drag and drop functionality by dragging an element from source to target within an iframe

Starting URL: https://jqueryui.com/droppable/

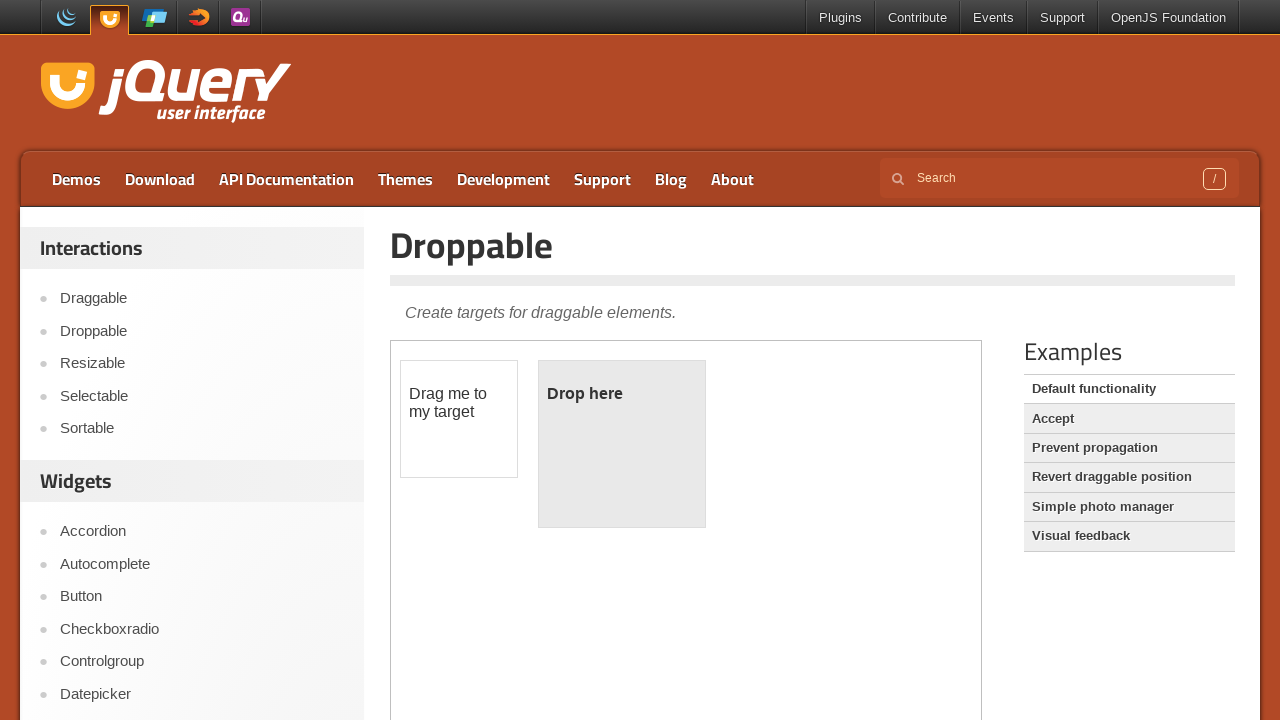

Retrieved all iframes on the page
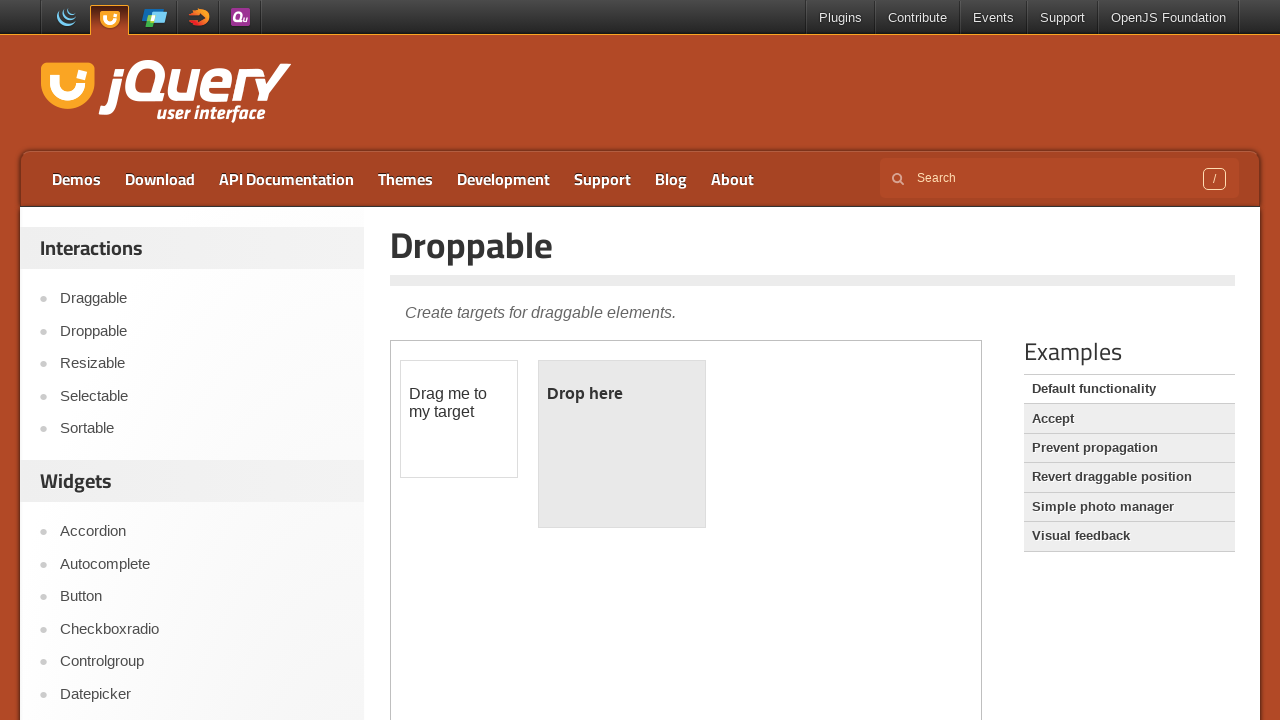

Selected the first iframe containing the jQuery UI demo
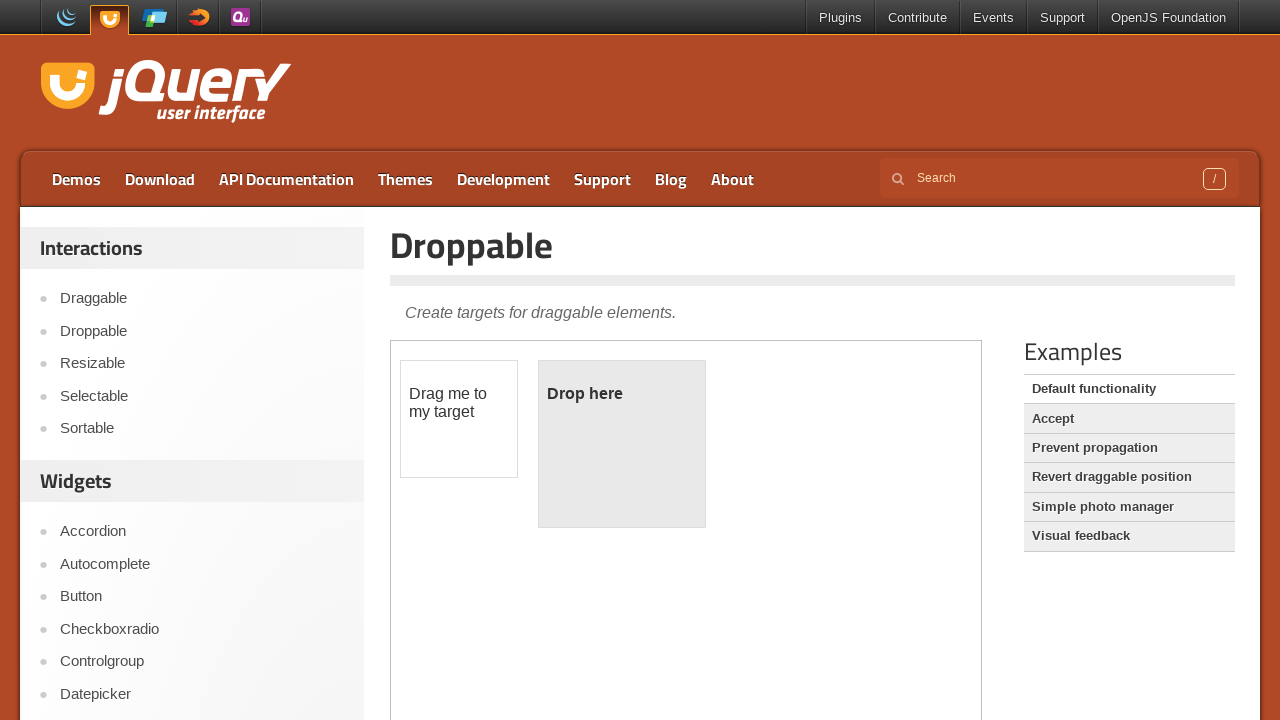

Clicked on the draggable element at (459, 419) on iframe >> nth=0 >> internal:control=enter-frame >> #draggable
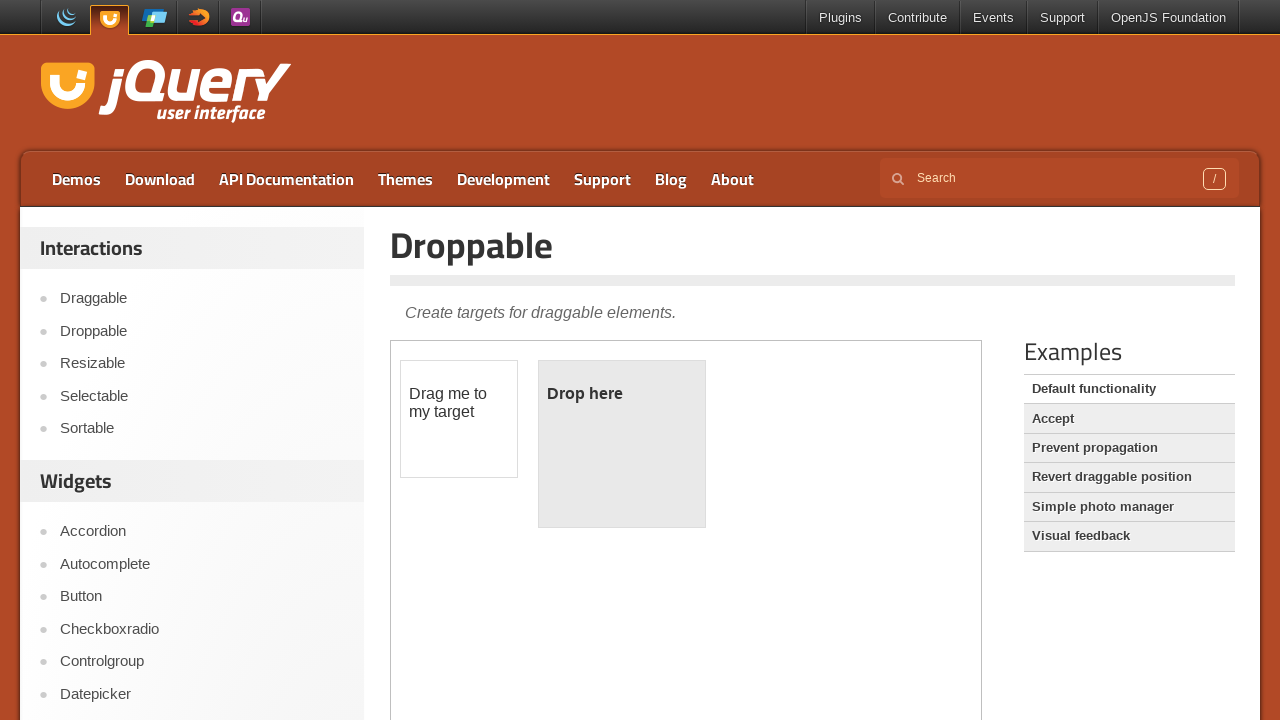

Located source (draggable) and target (droppable) elements
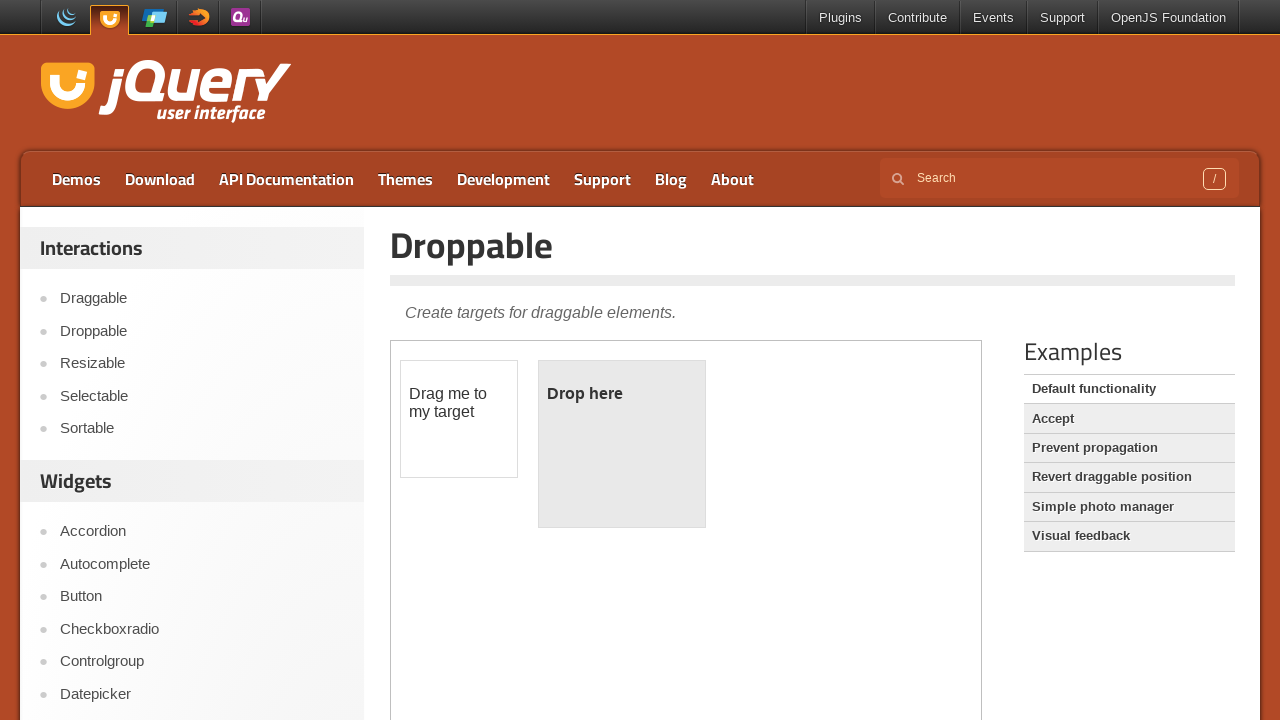

Dragged element from source to target droppable area at (622, 444)
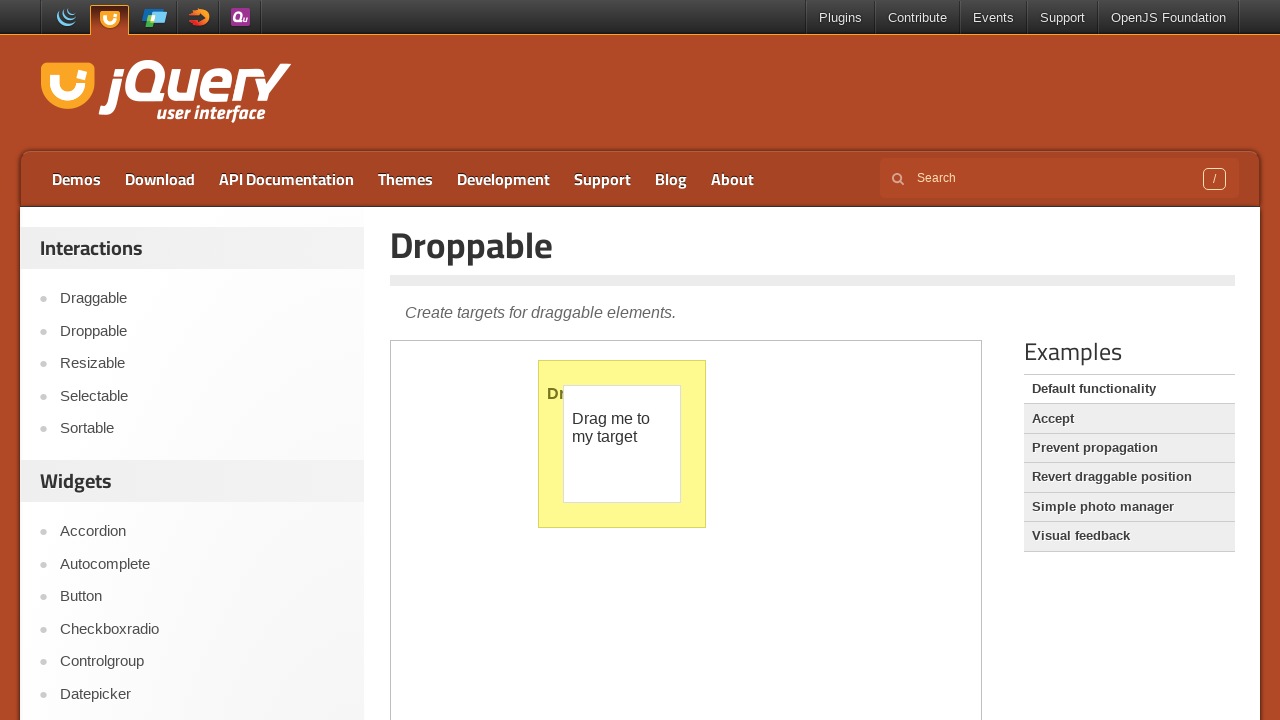

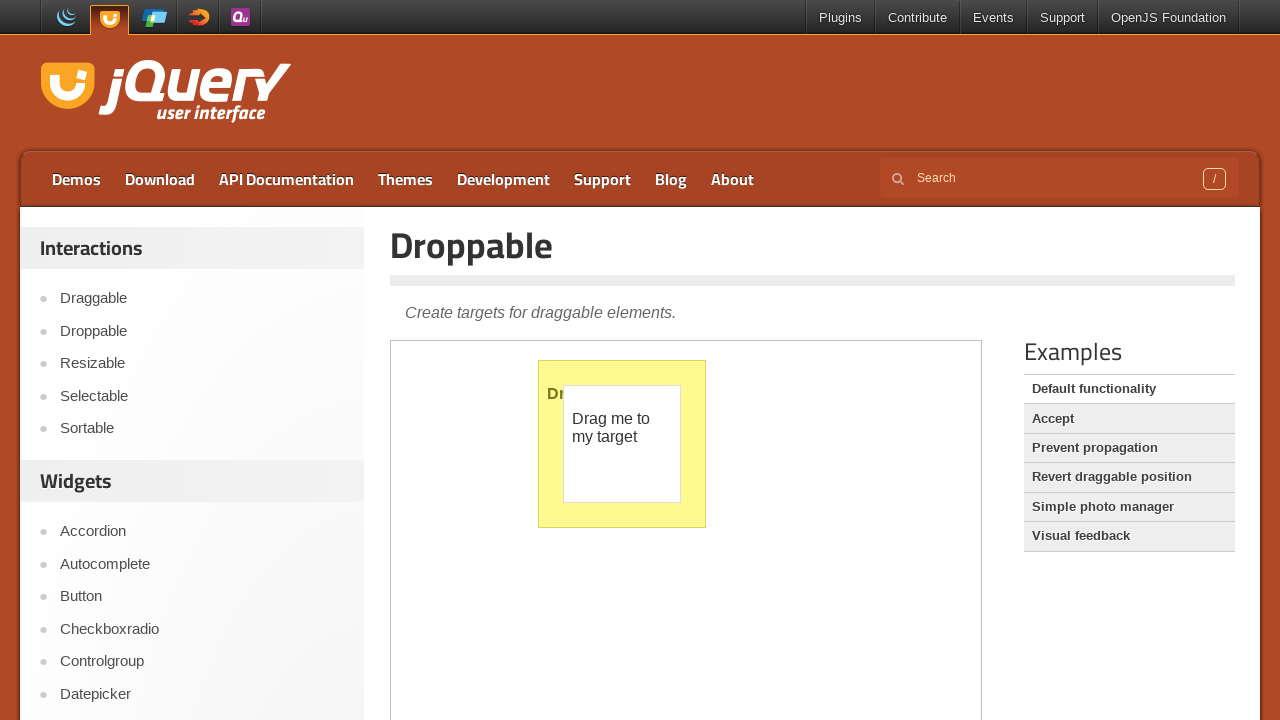